Tests dropdown list functionality by selecting different options and verifying the selections

Starting URL: https://the-internet.herokuapp.com/dropdown

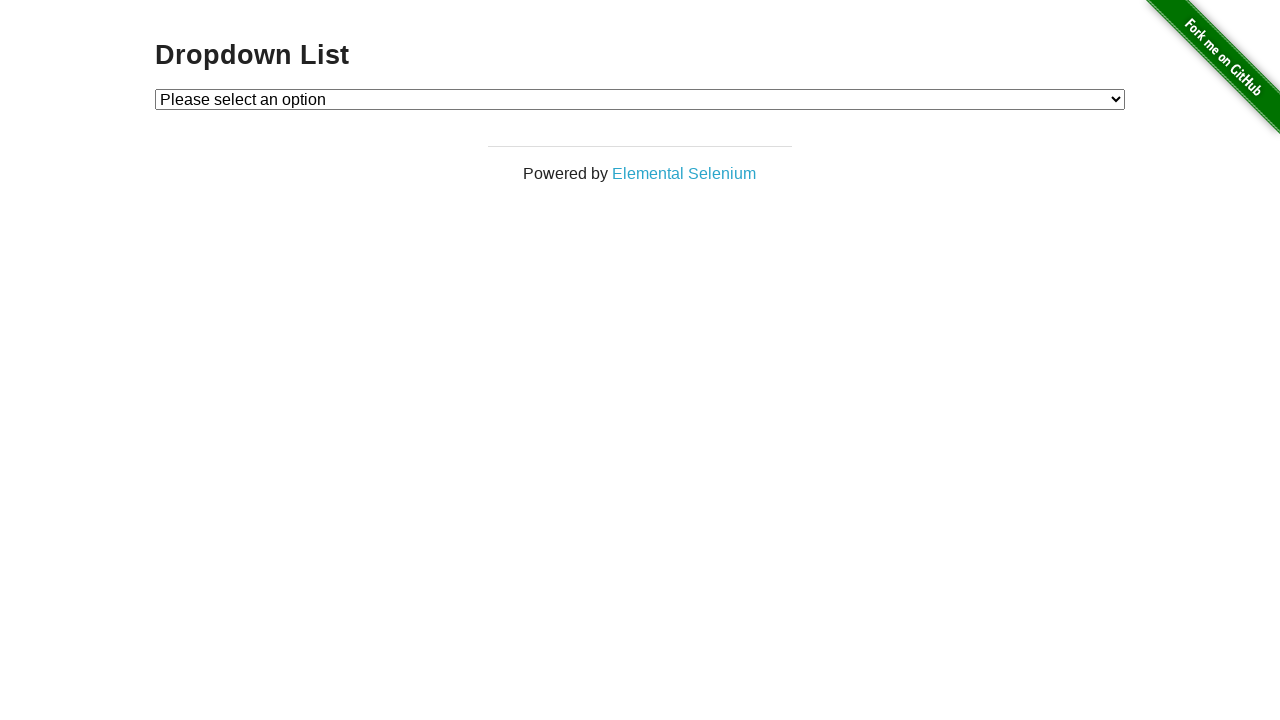

Selected Option 1 from dropdown by index on #dropdown
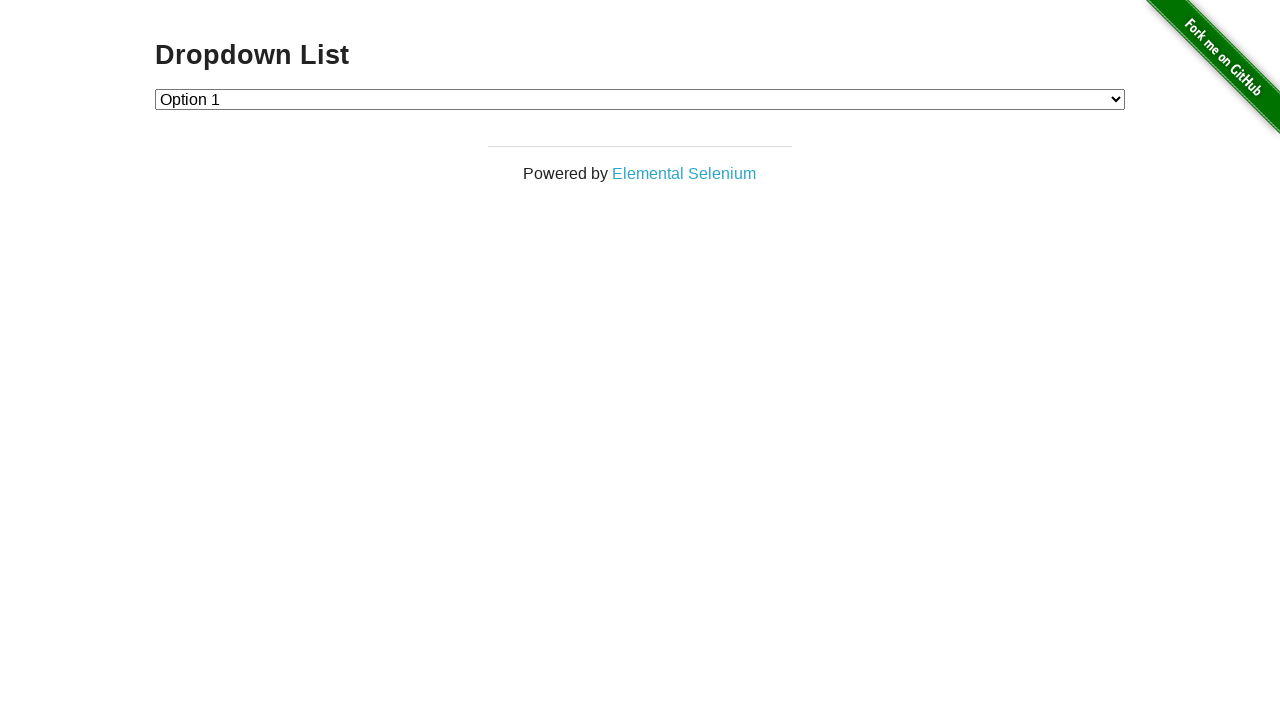

Verified Option 1 is selected (value = 1)
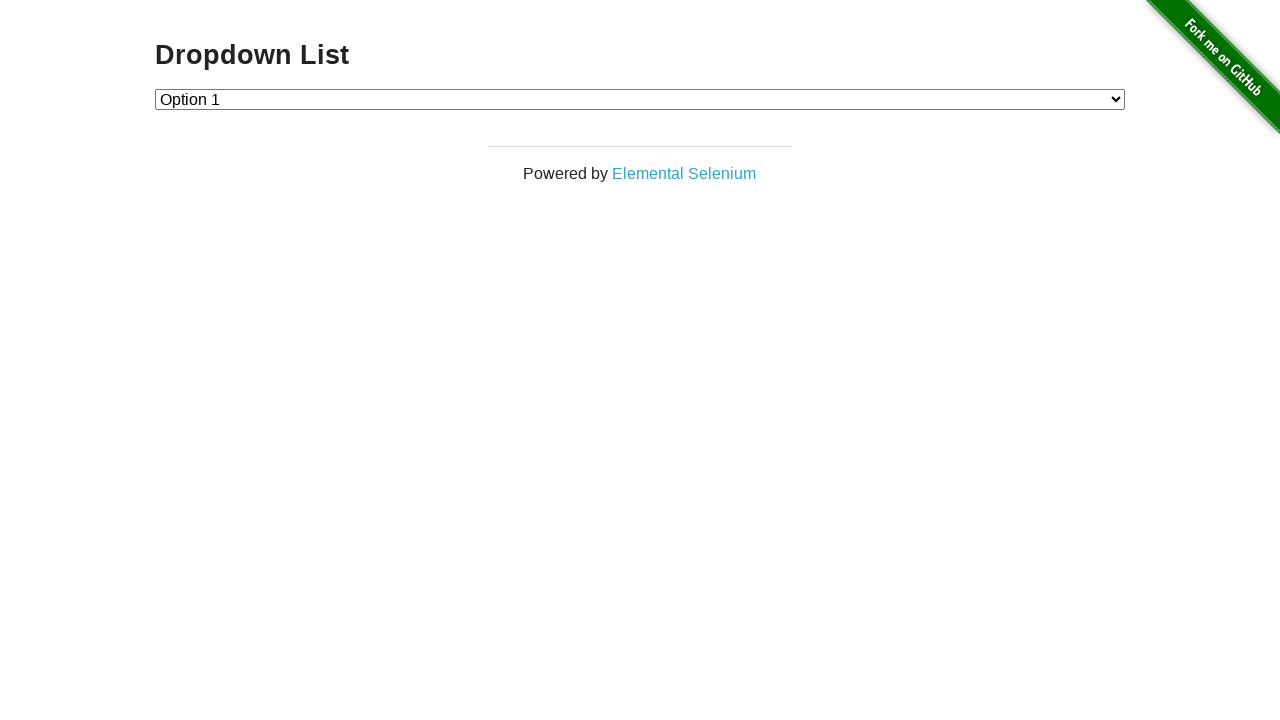

Selected Option 2 from dropdown by label on #dropdown
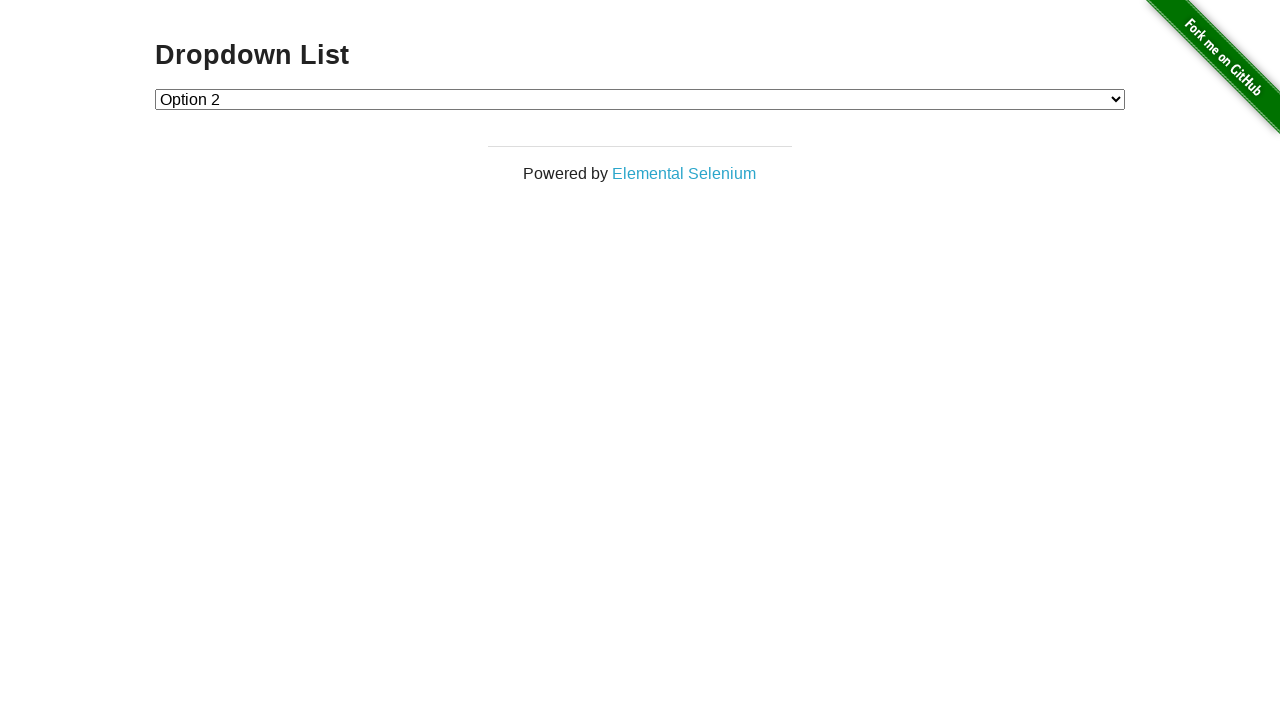

Verified Option 2 is selected (value = 2)
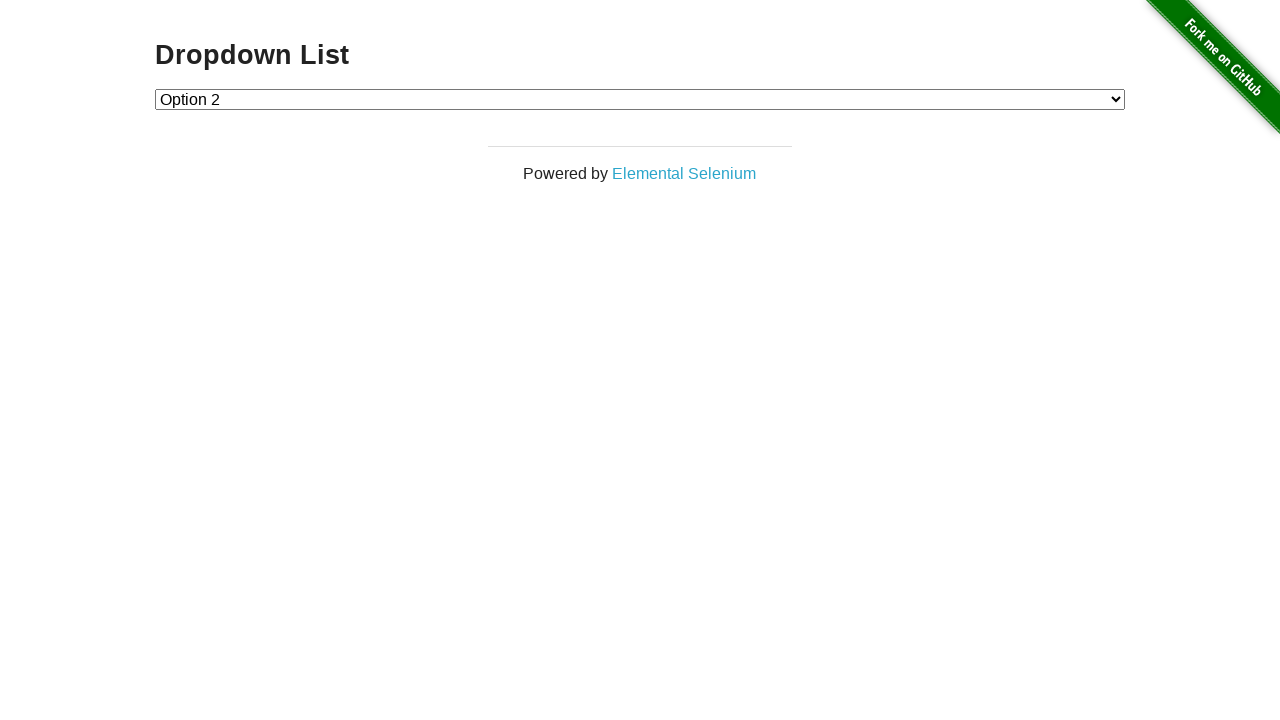

Selected Option 1 from dropdown by value on #dropdown
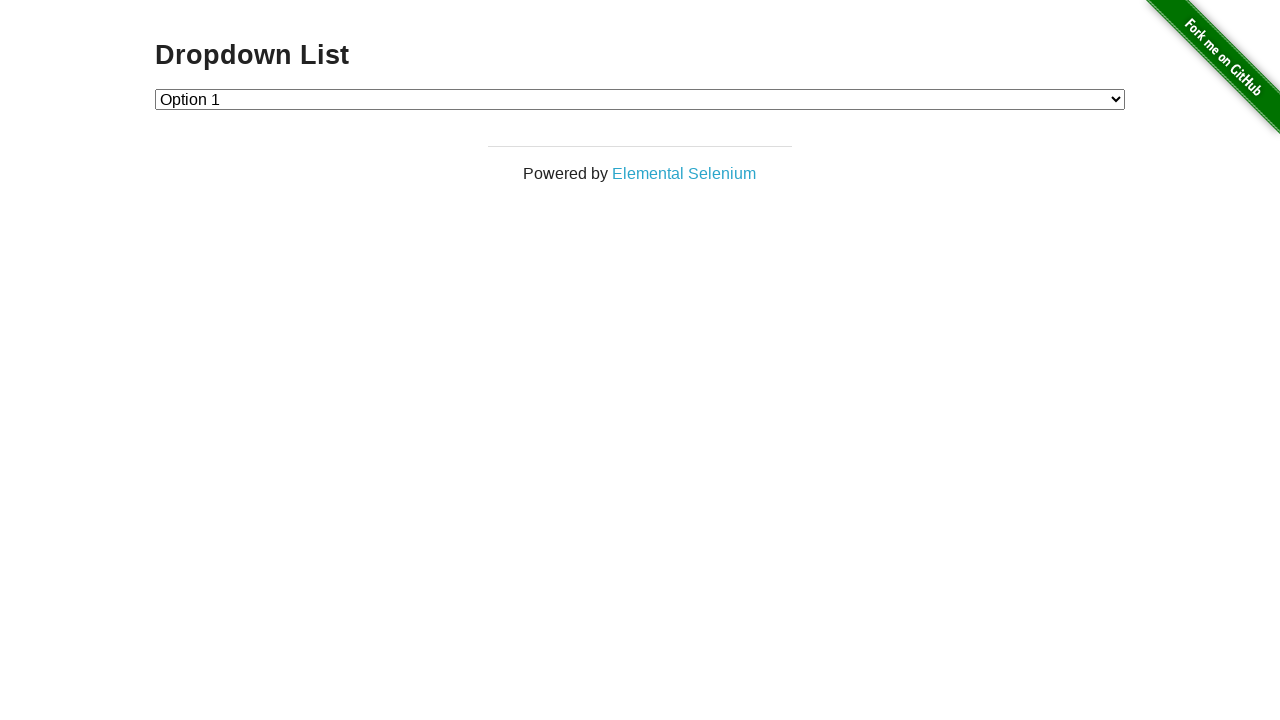

Verified Option 1 is selected again (value = 1)
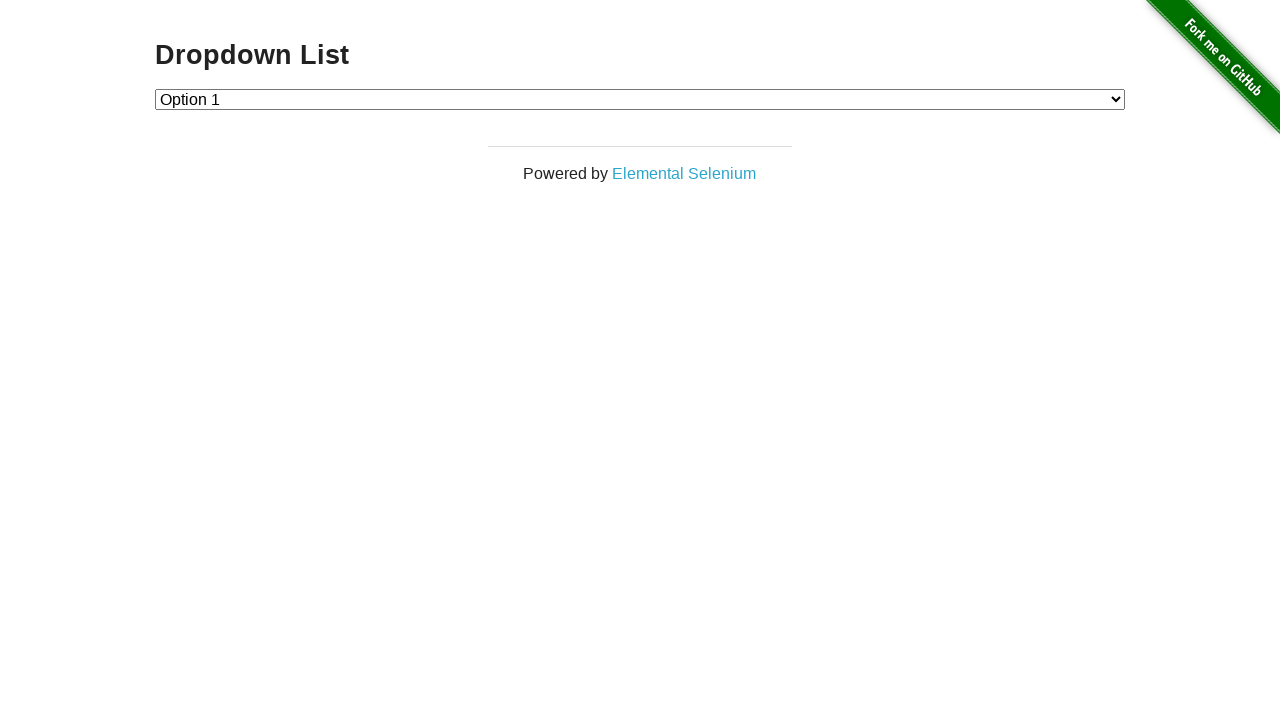

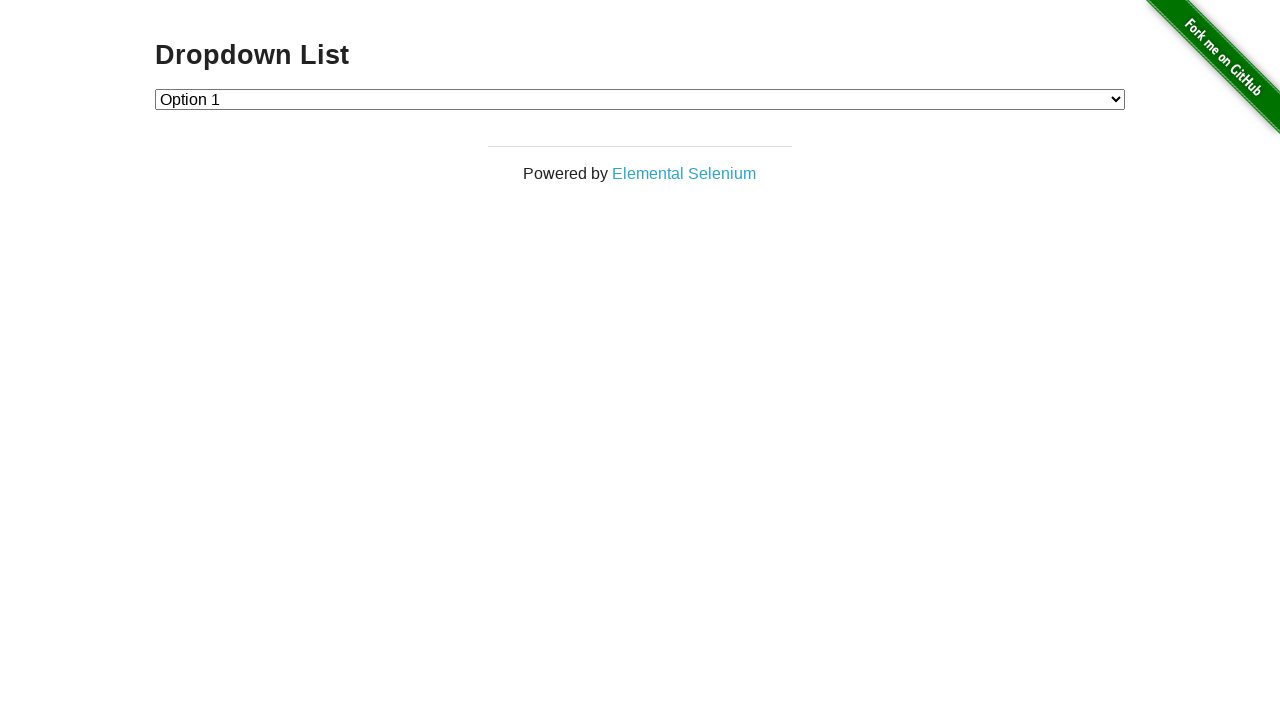